Tests JavaScript alert handling by clicking a button that triggers an alert dialog and then interacting with a confirm button element on the alert practice page.

Starting URL: https://letcode.in/alert

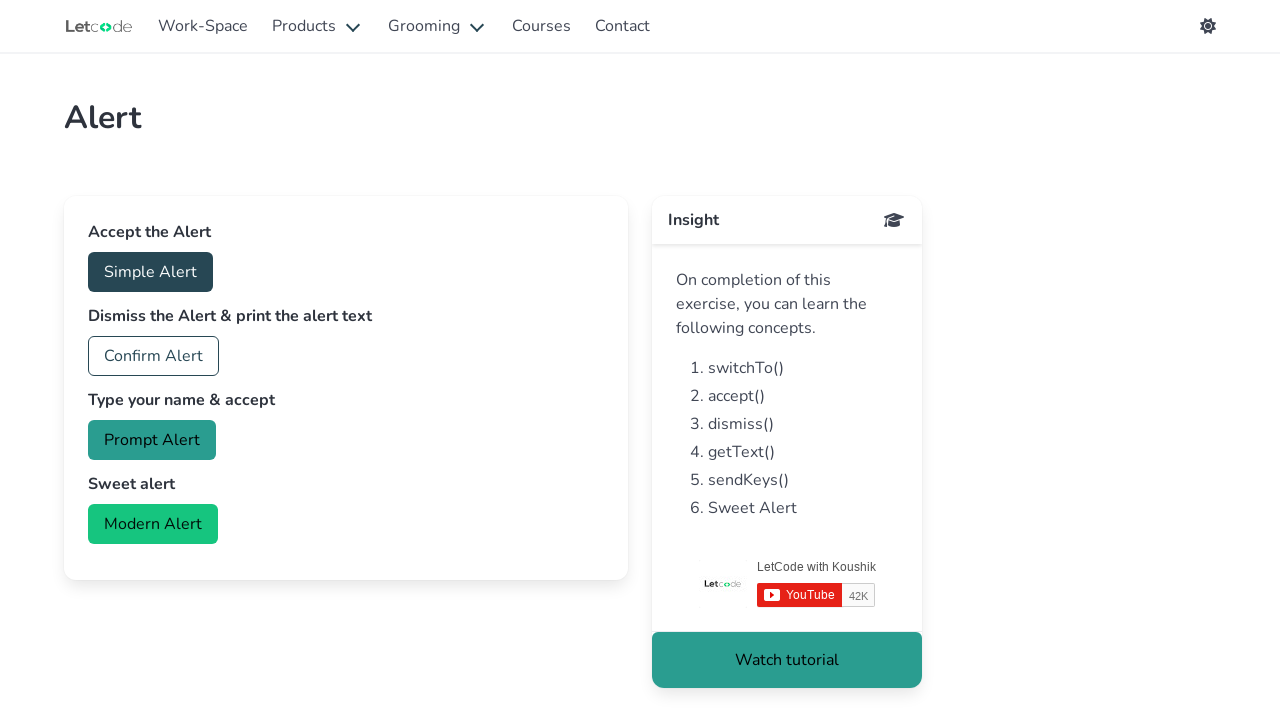

Clicked accept alert button to trigger alert dialog at (150, 272) on #accept
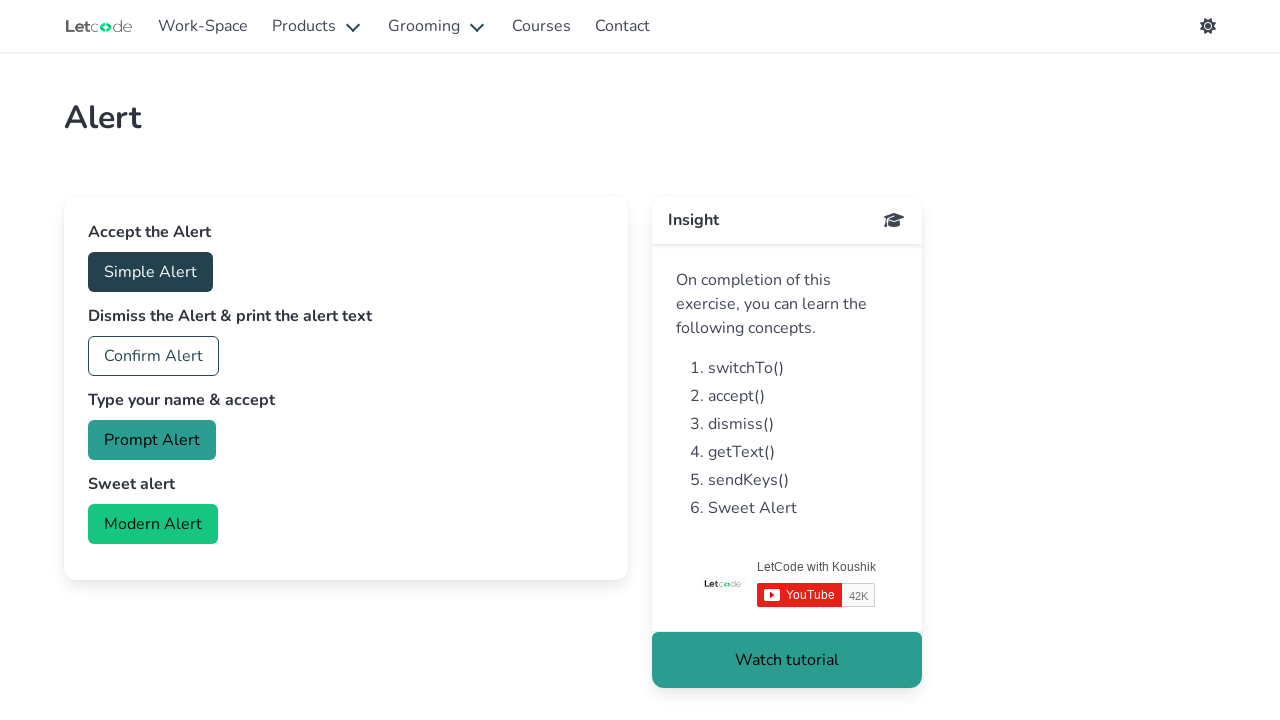

Set up dialog handler to accept alert
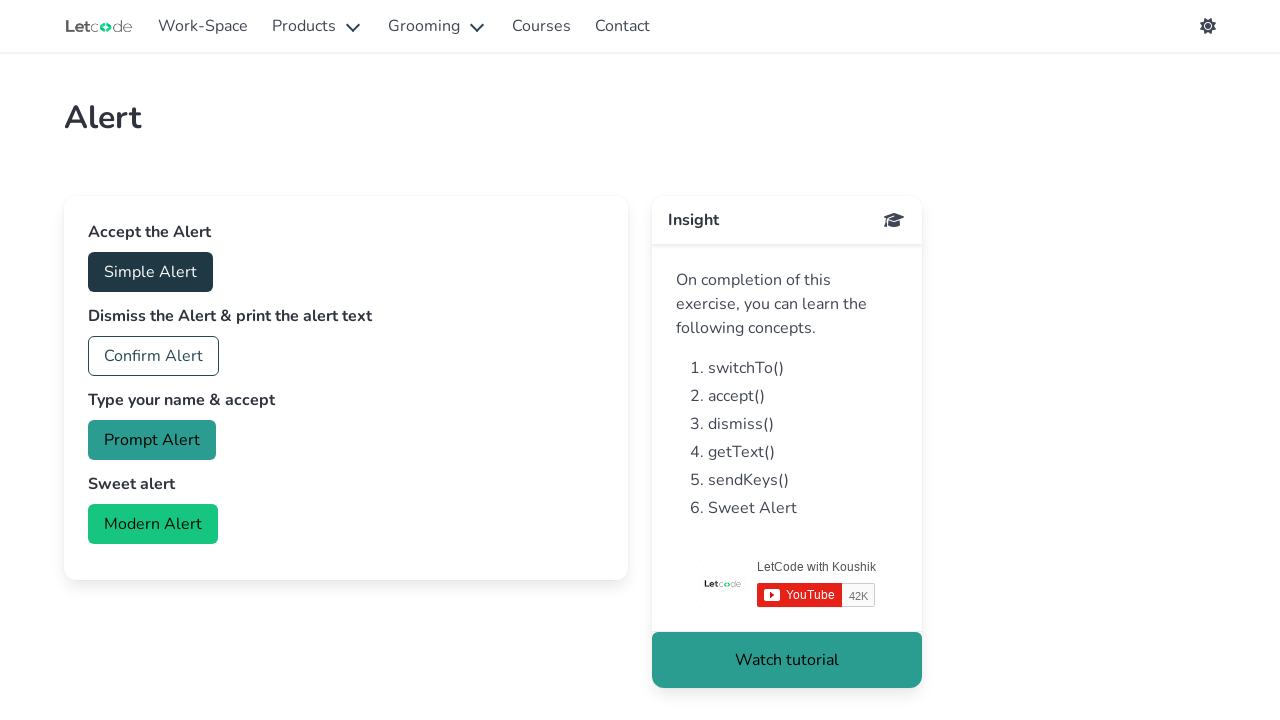

Confirm button element loaded on alert practice page
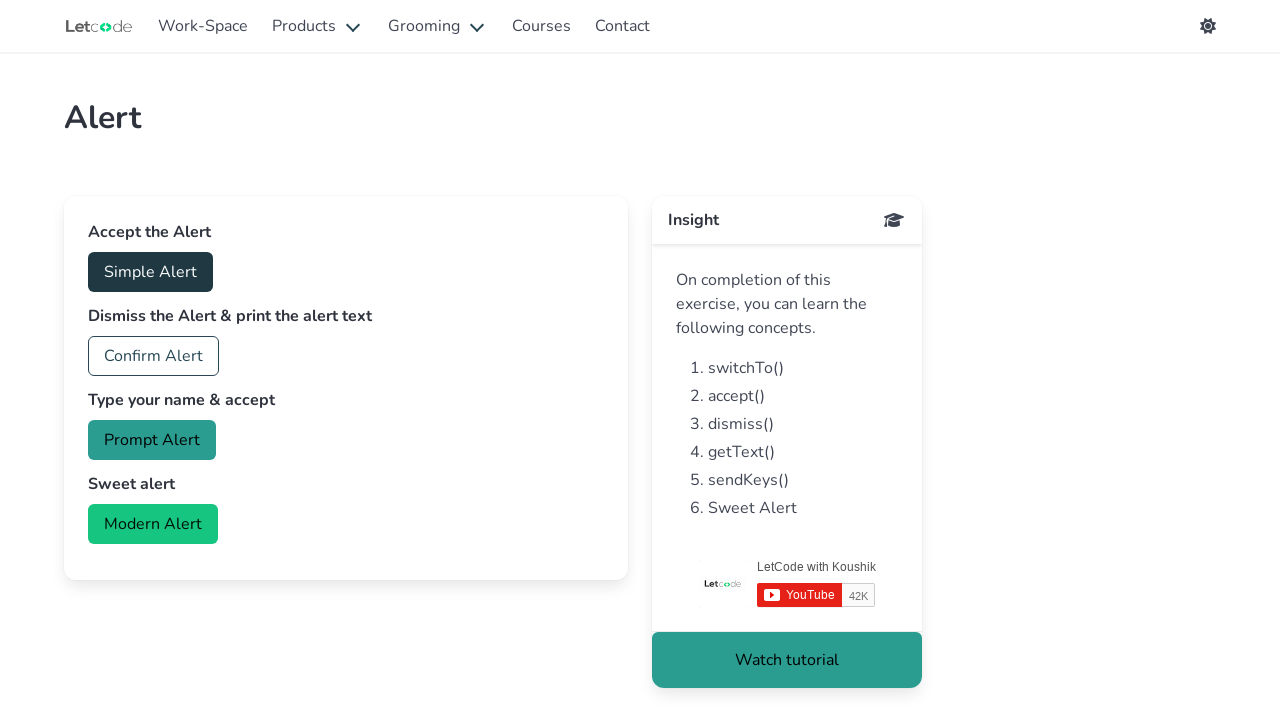

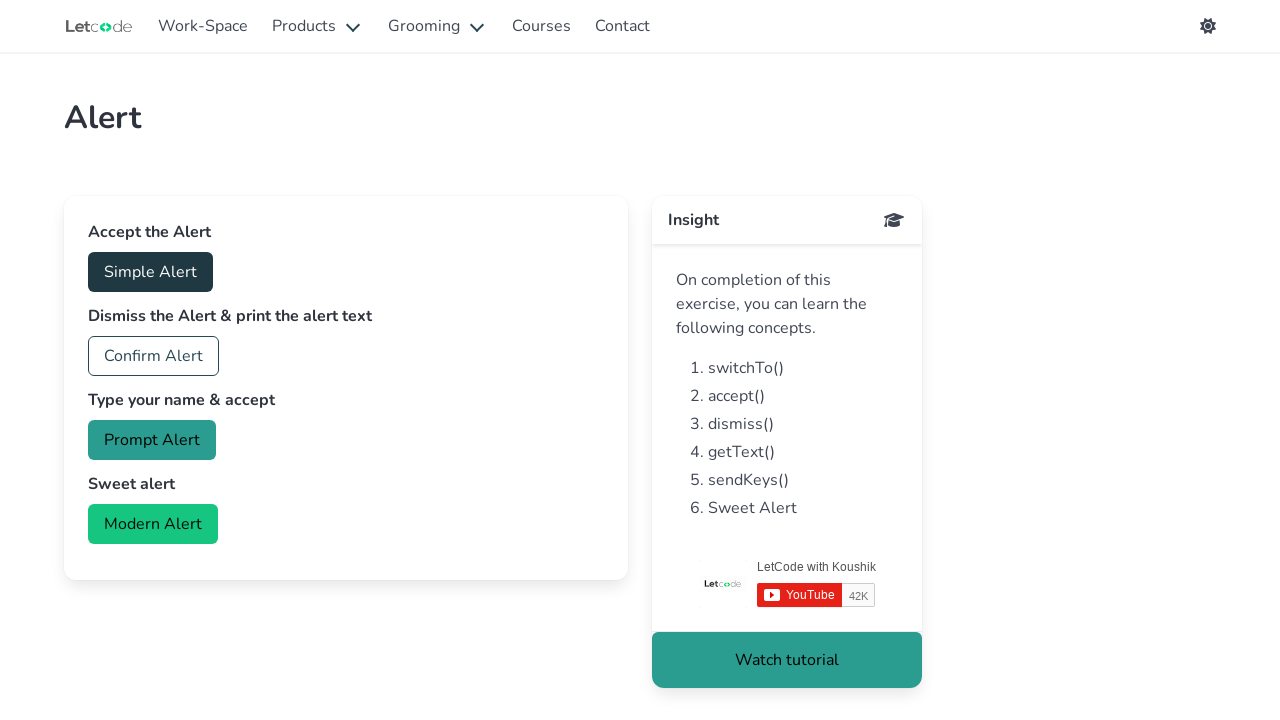